Tests opening a popup, validating content inside it, and closing it

Starting URL: https://thefreerangetester.github.io/sandbox-automation-testing/

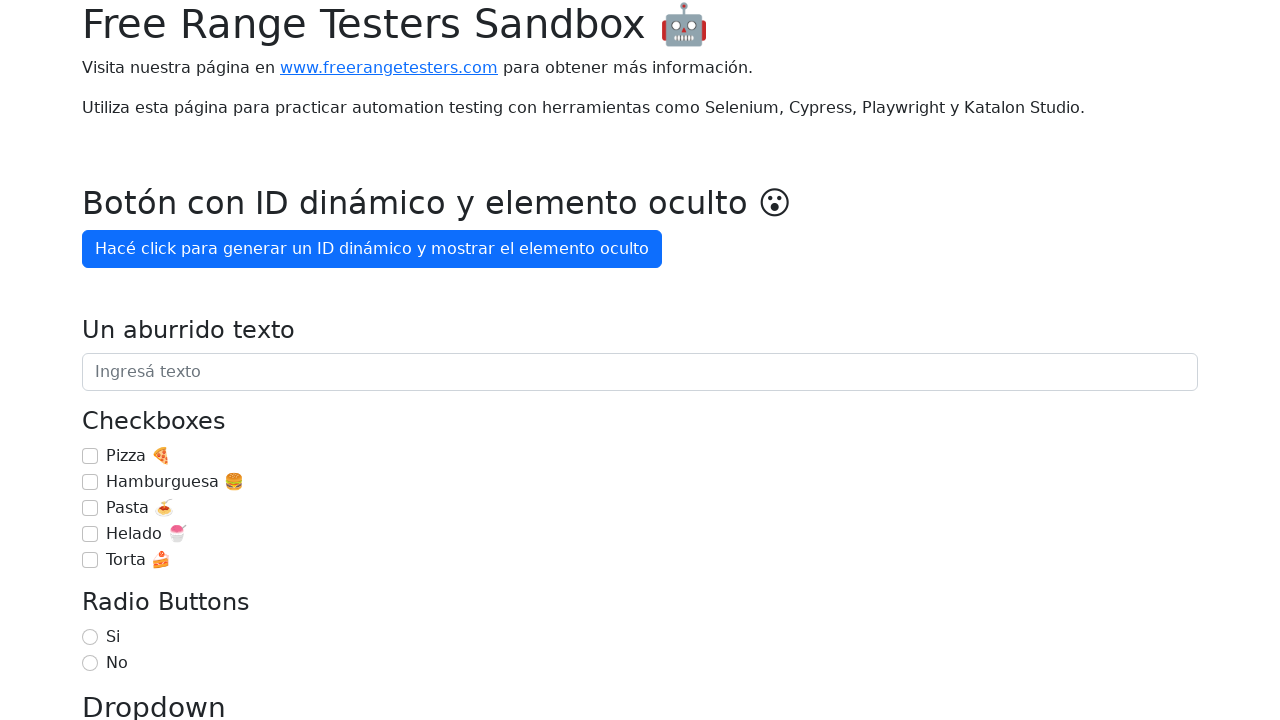

Clicked 'Mostrar popup' button to open popup at (154, 361) on internal:role=button[name="Mostrar popup"i]
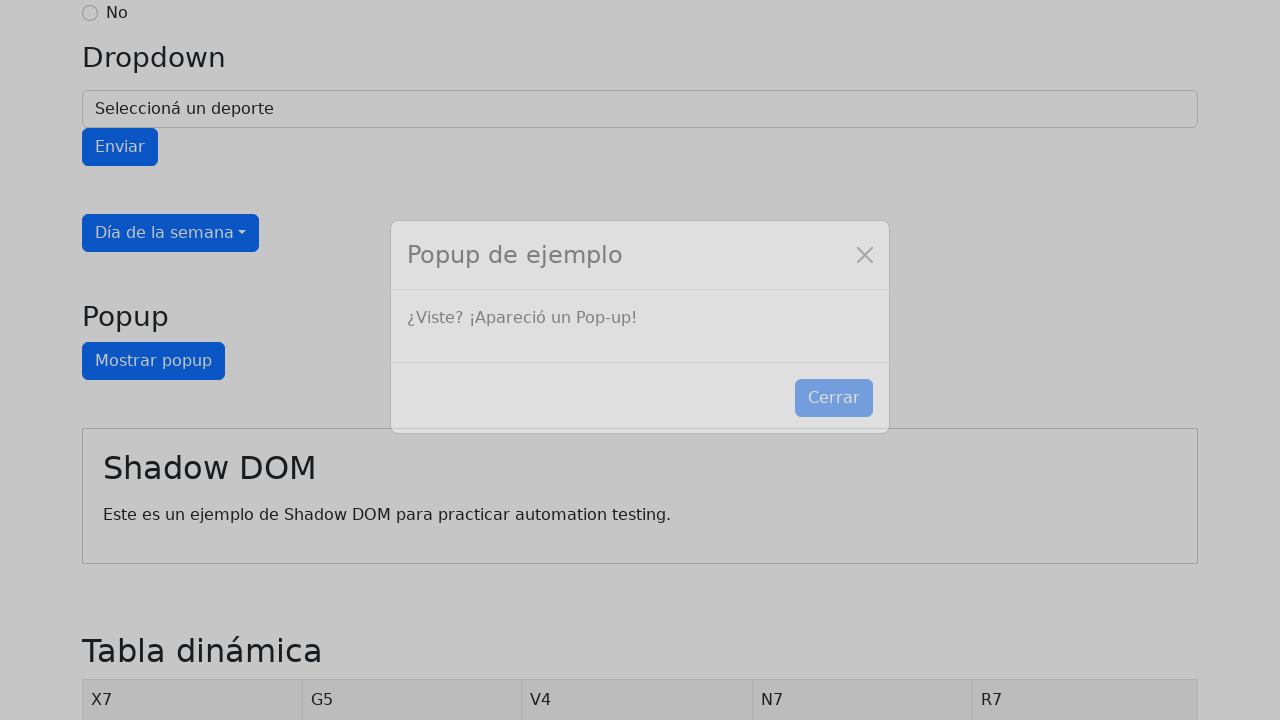

Popup content appeared with message '¿Viste? ¡Apareció un Pop-up!'
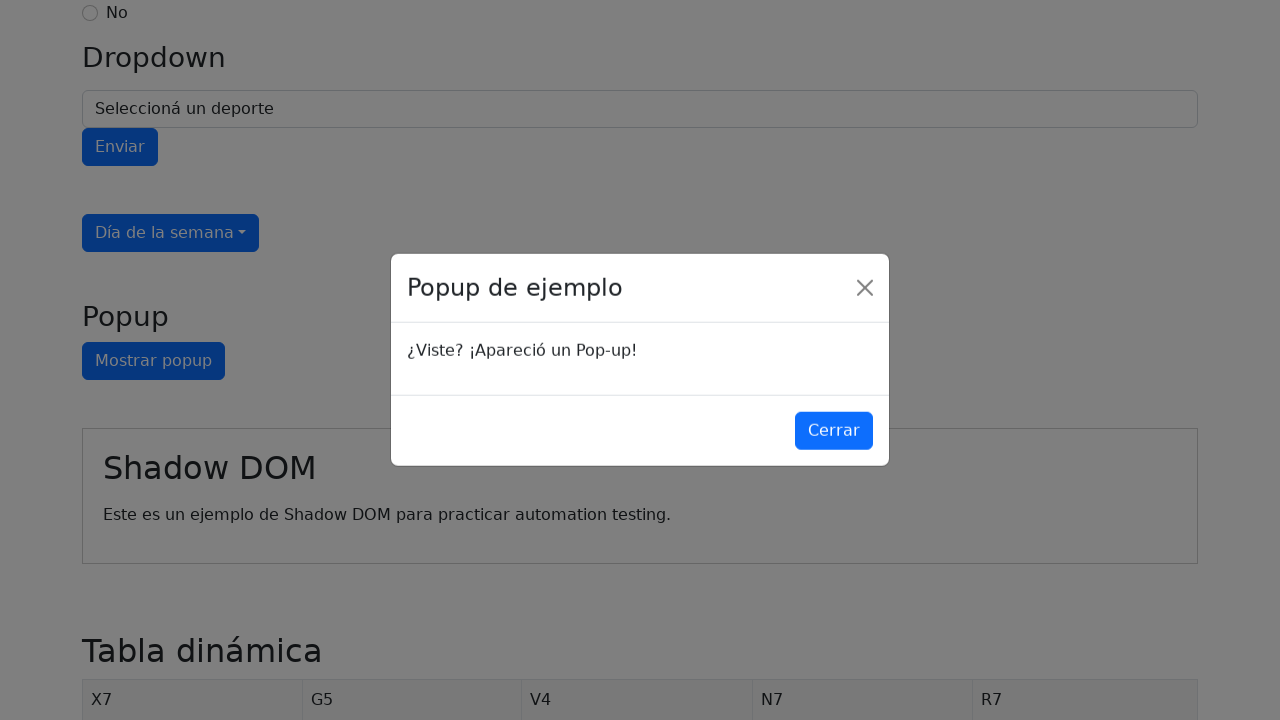

Clicked 'Cerrar' button to close popup at (834, 431) on internal:role=button[name="Cerrar"i]
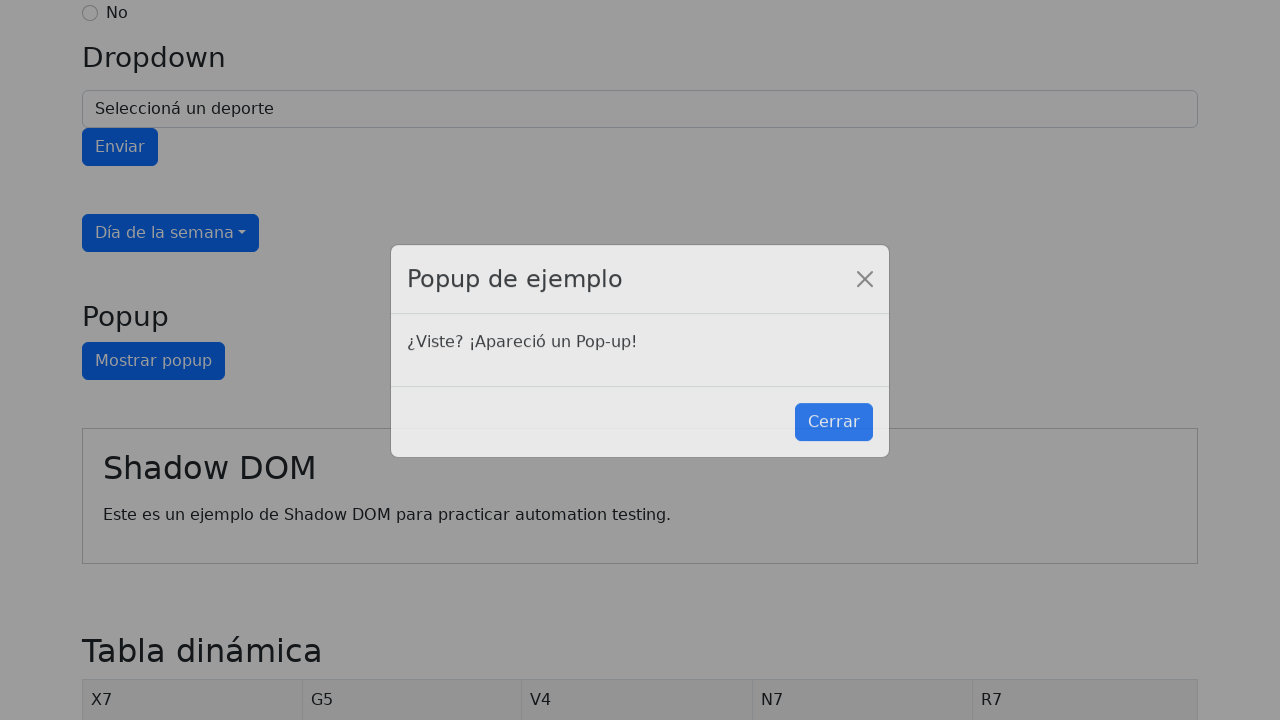

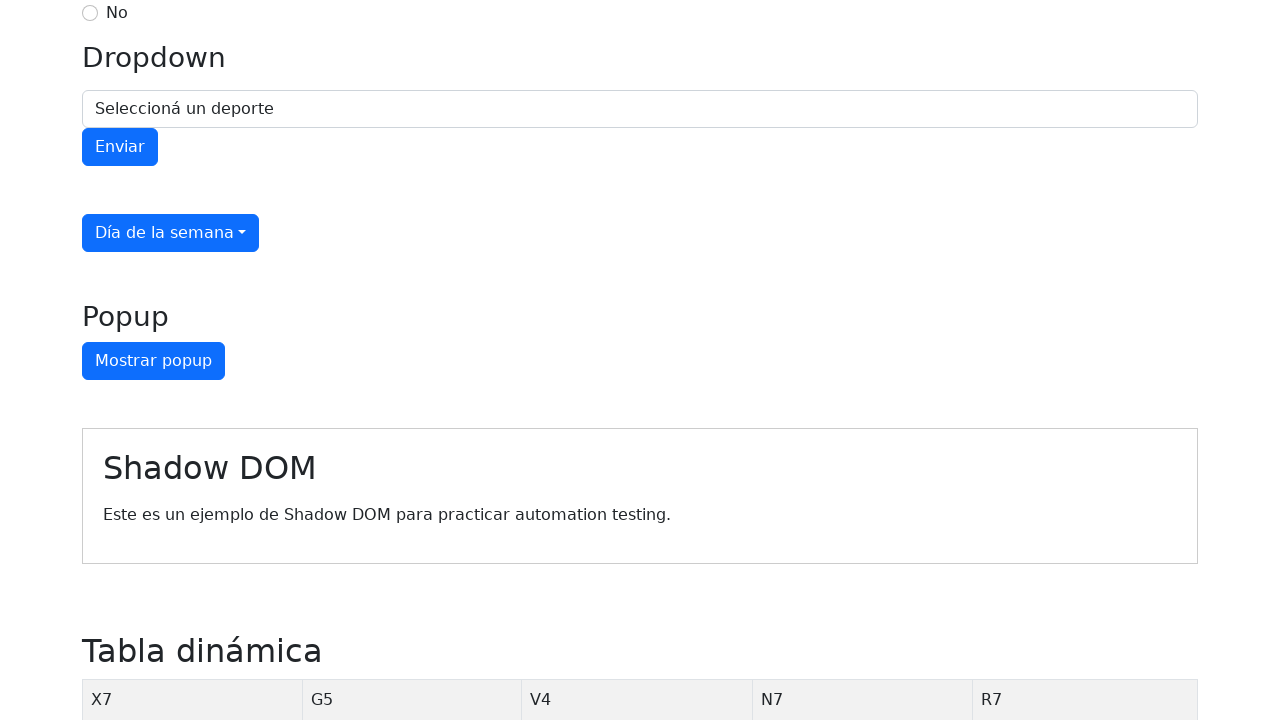